Tests alert handling by triggering a prompt alert, entering text, and accepting it

Starting URL: https://demoqa.com/alerts

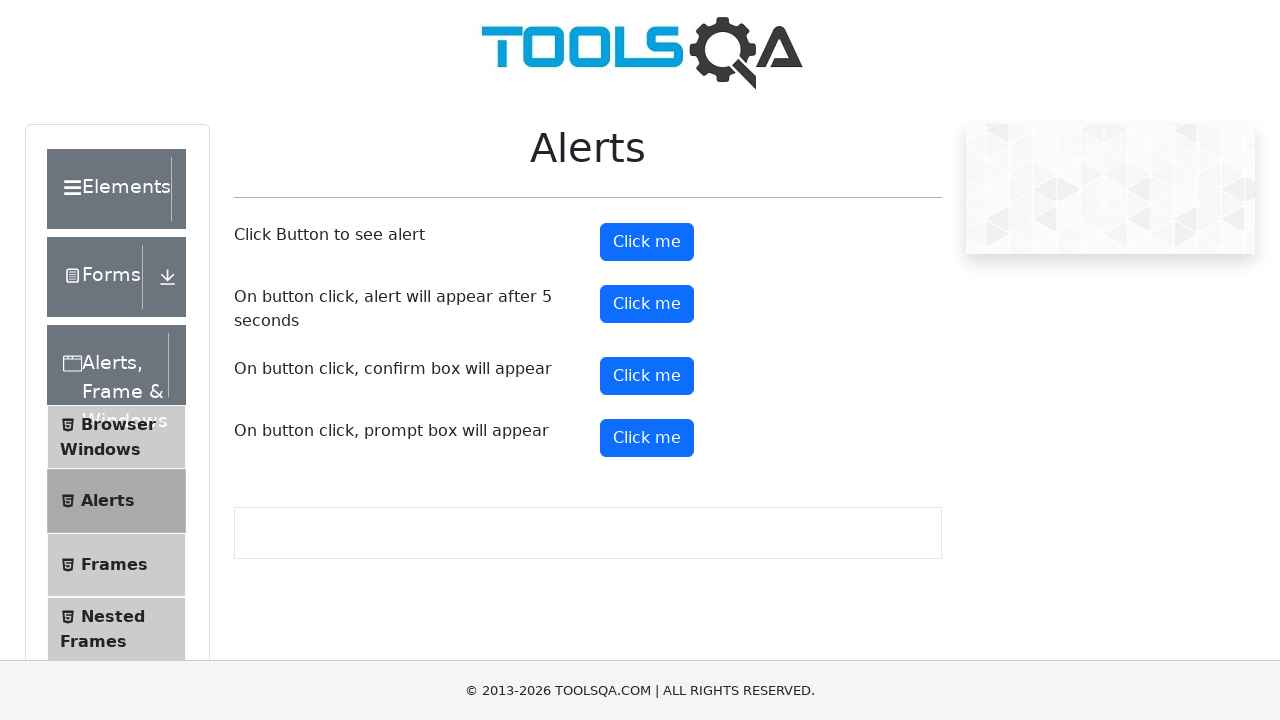

Clicked the prompt button to trigger alert at (647, 438) on button#promtButton
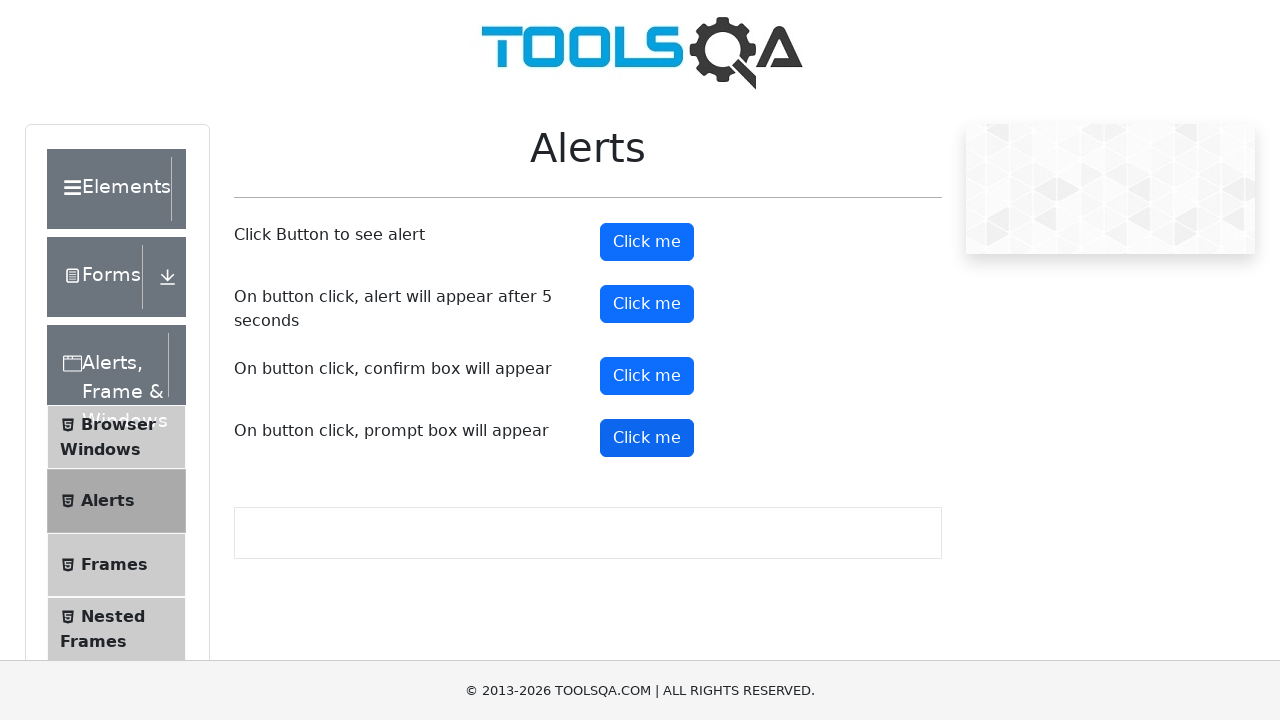

Set up dialog handler to accept prompt with text 'Mukesh Kumar'
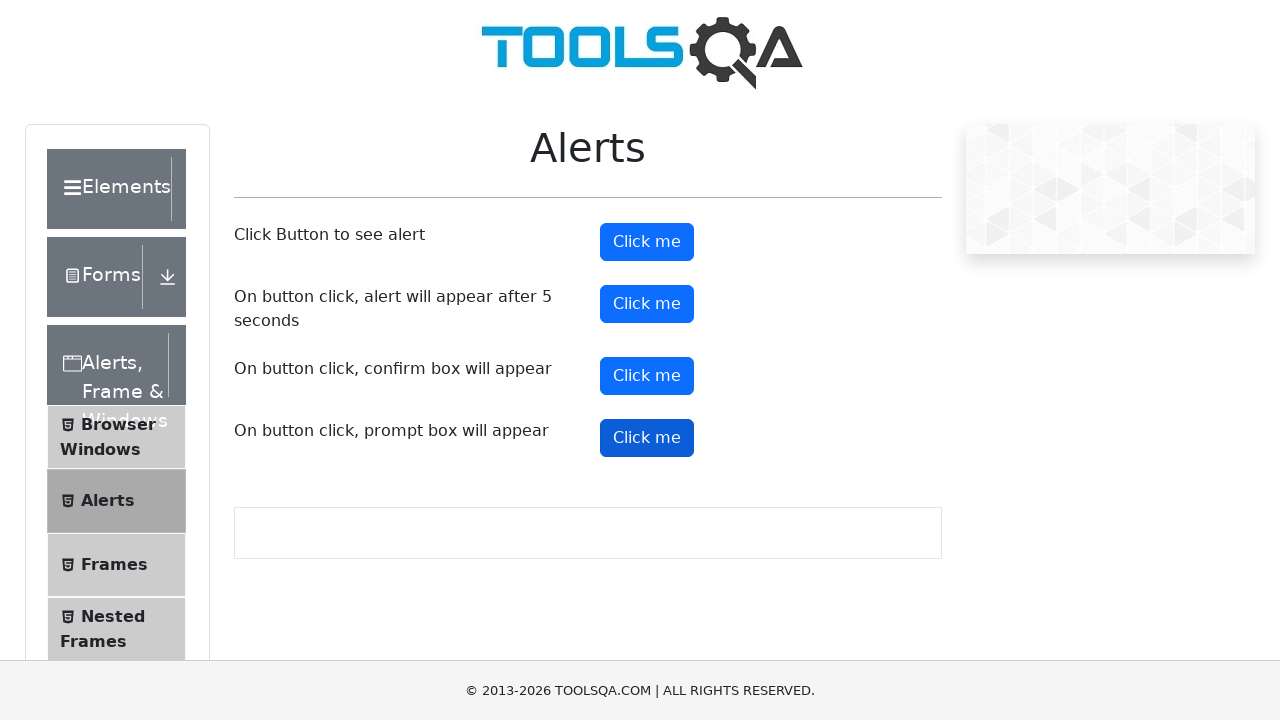

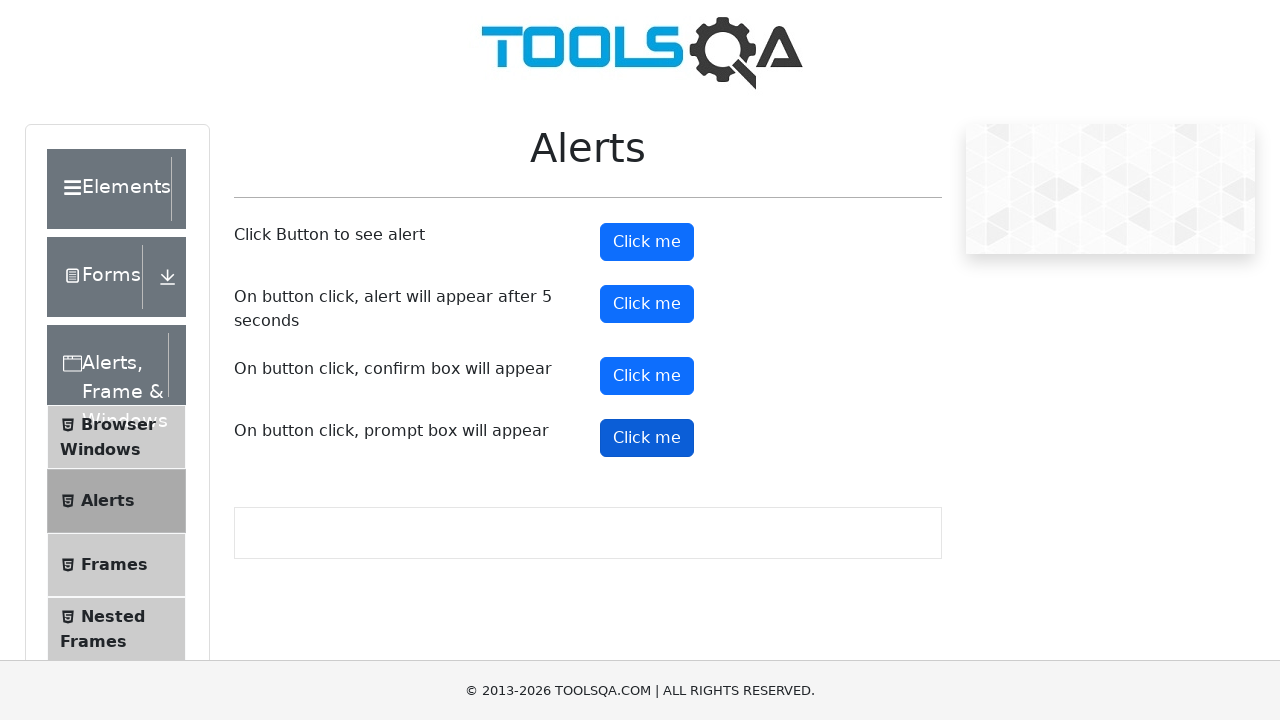